Navigates to homepage and clicks order online button

Starting URL: https://www.dominos.co.in/

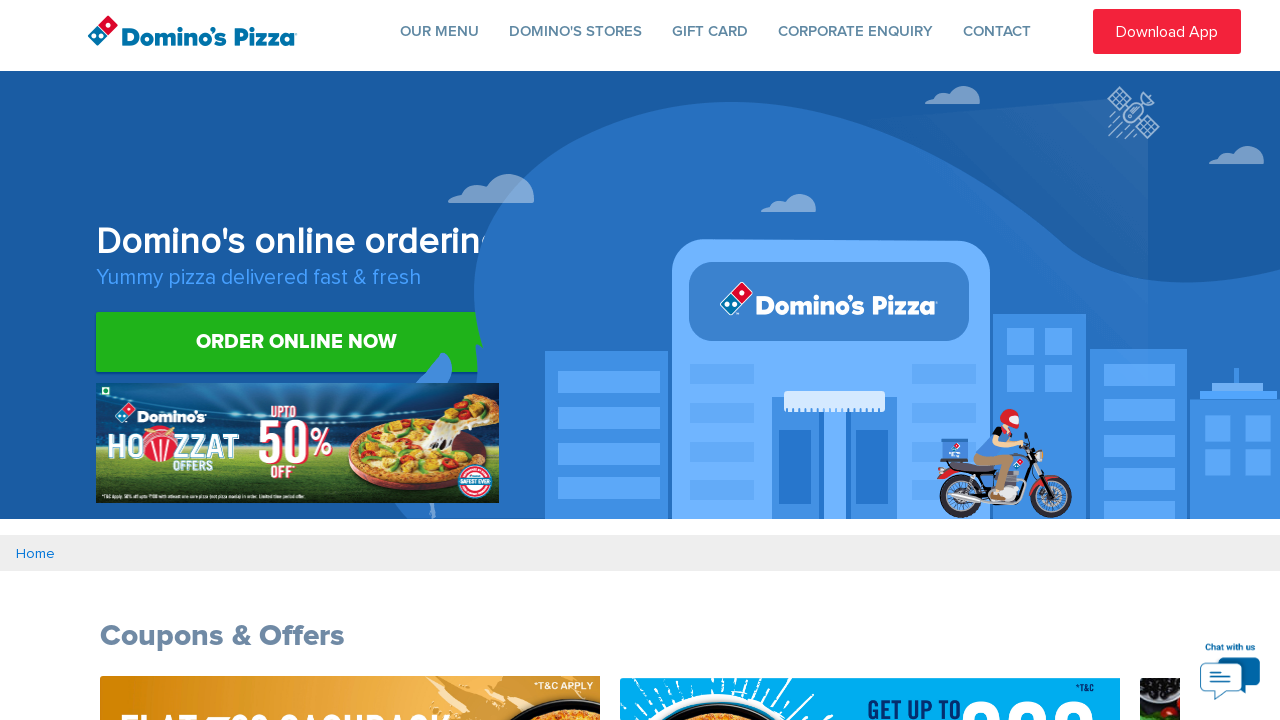

Navigated to Domino's India homepage
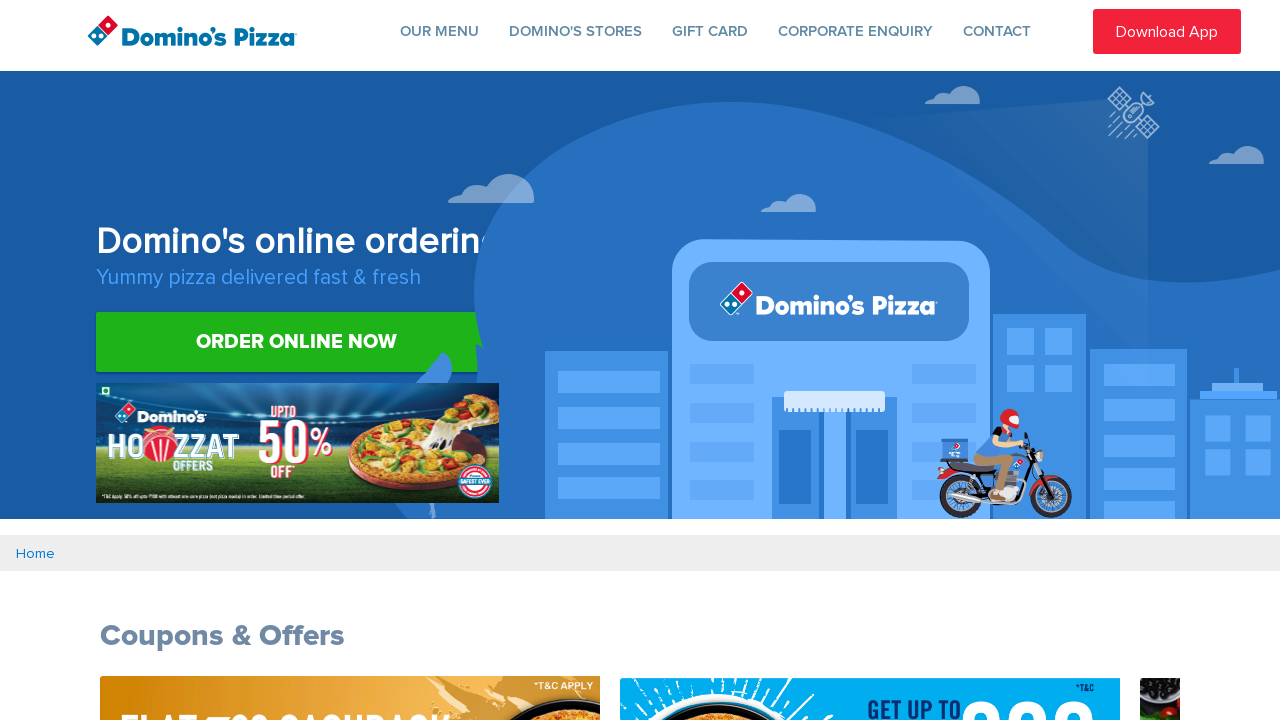

Clicked order online button at (296, 342) on //*[@id="online-banner"]/div/a/button
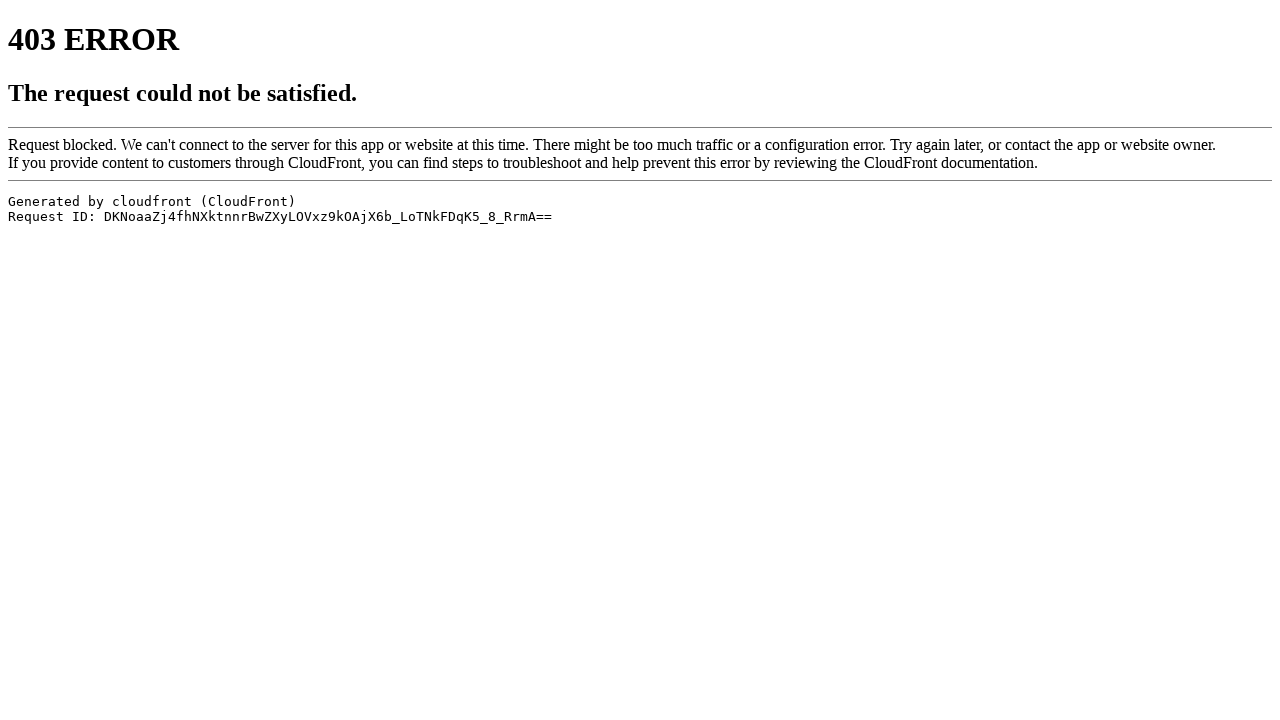

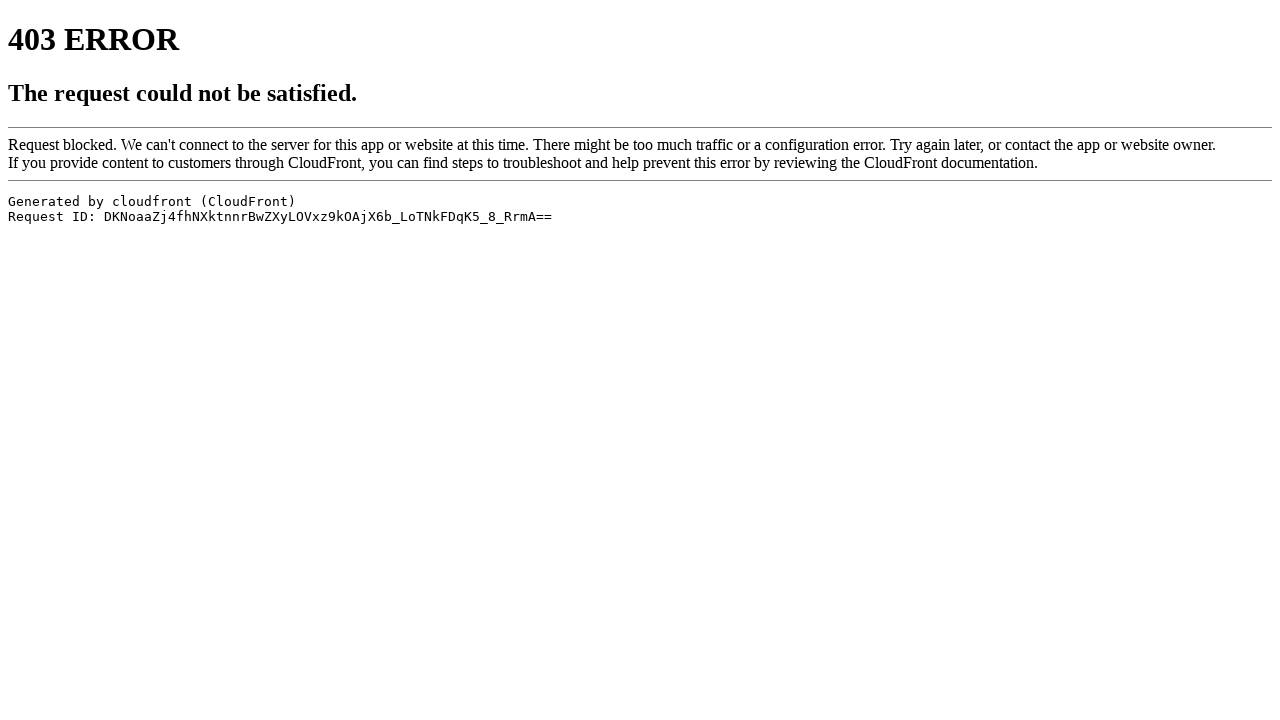